Tests scrolling functionality by scrolling down to a specific element and then scrolling back up using keyboard navigation

Starting URL: https://practice.cydeo.com/

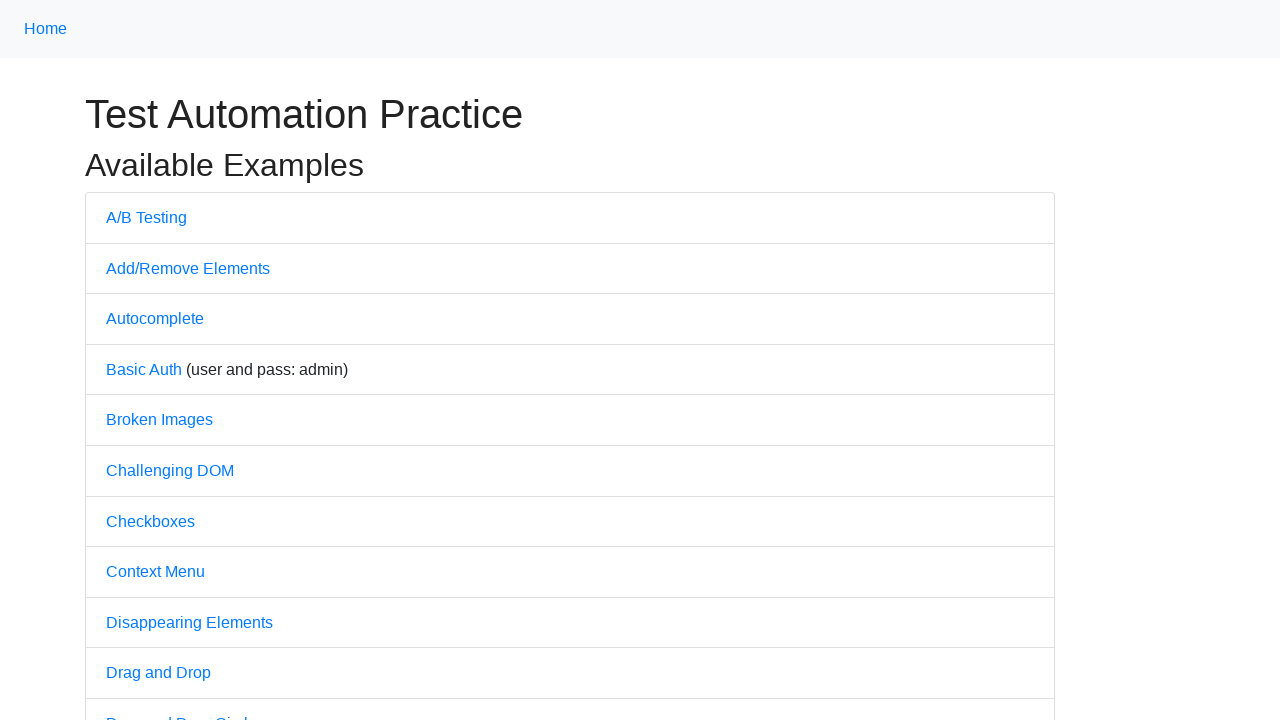

Located the CYDEO link element
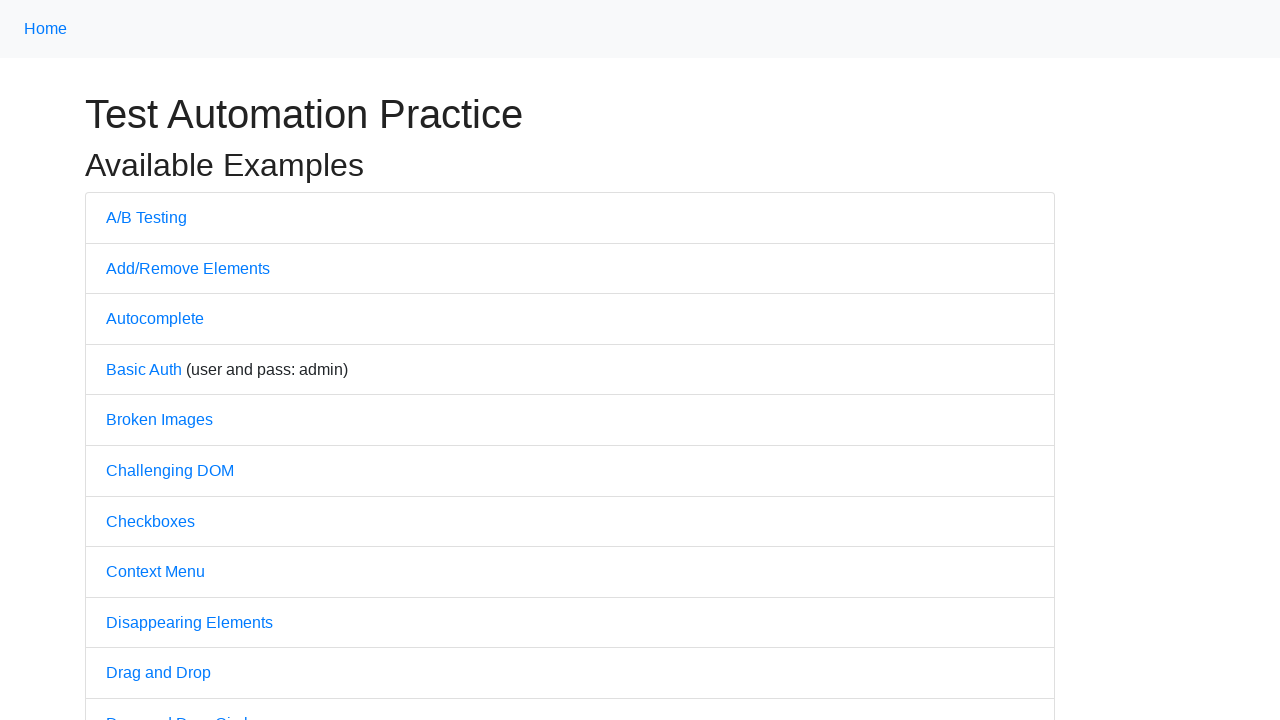

Scrolled down to bring CYDEO link into view
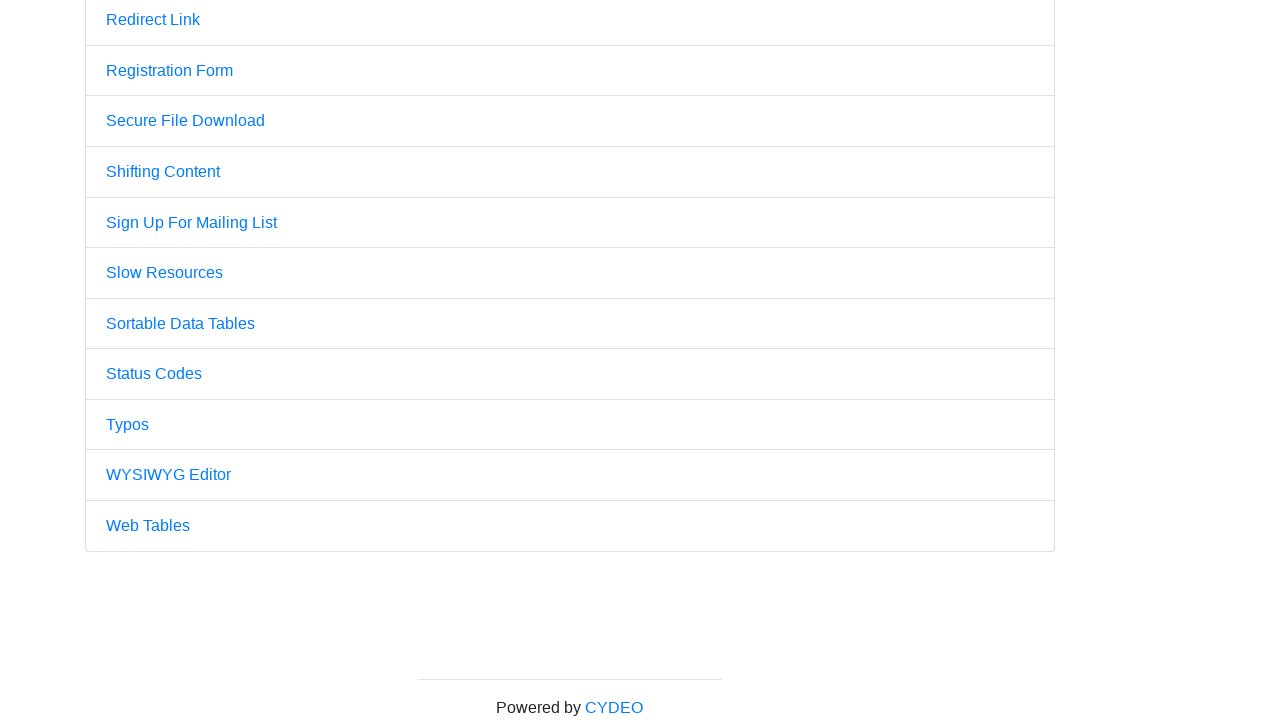

Waited for 2 seconds
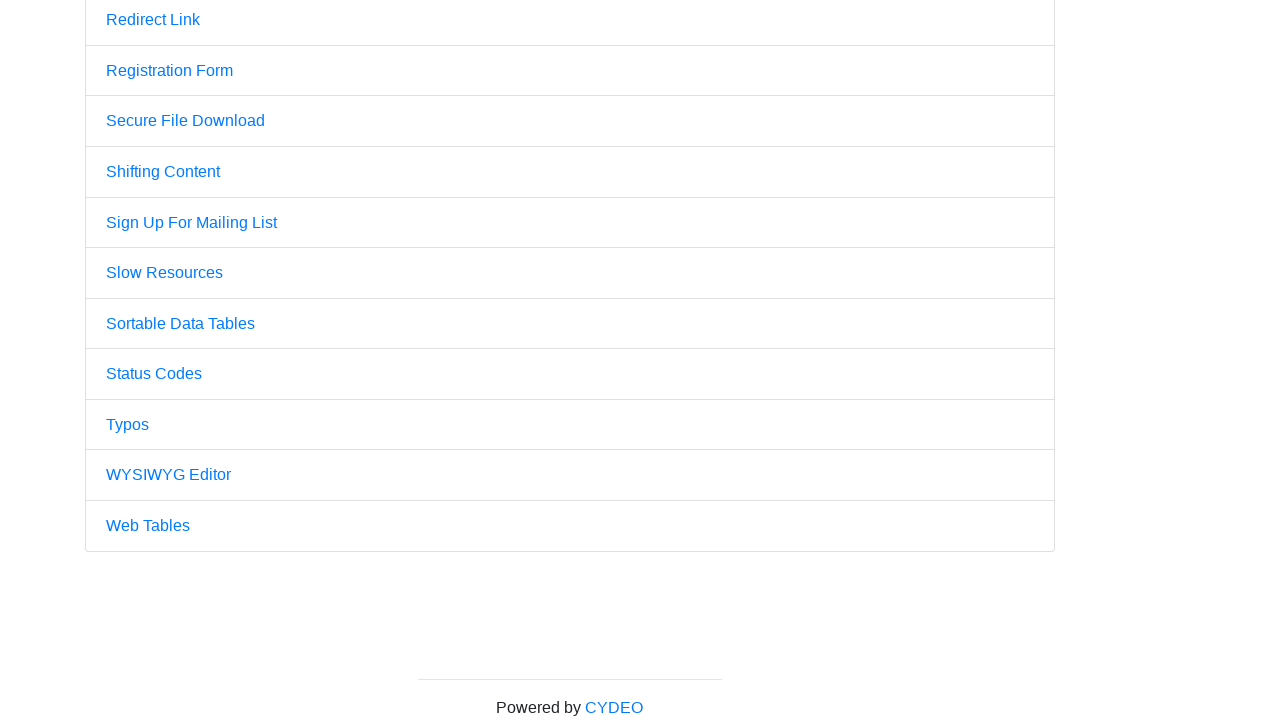

Scrolled back up using Page Up keyboard key
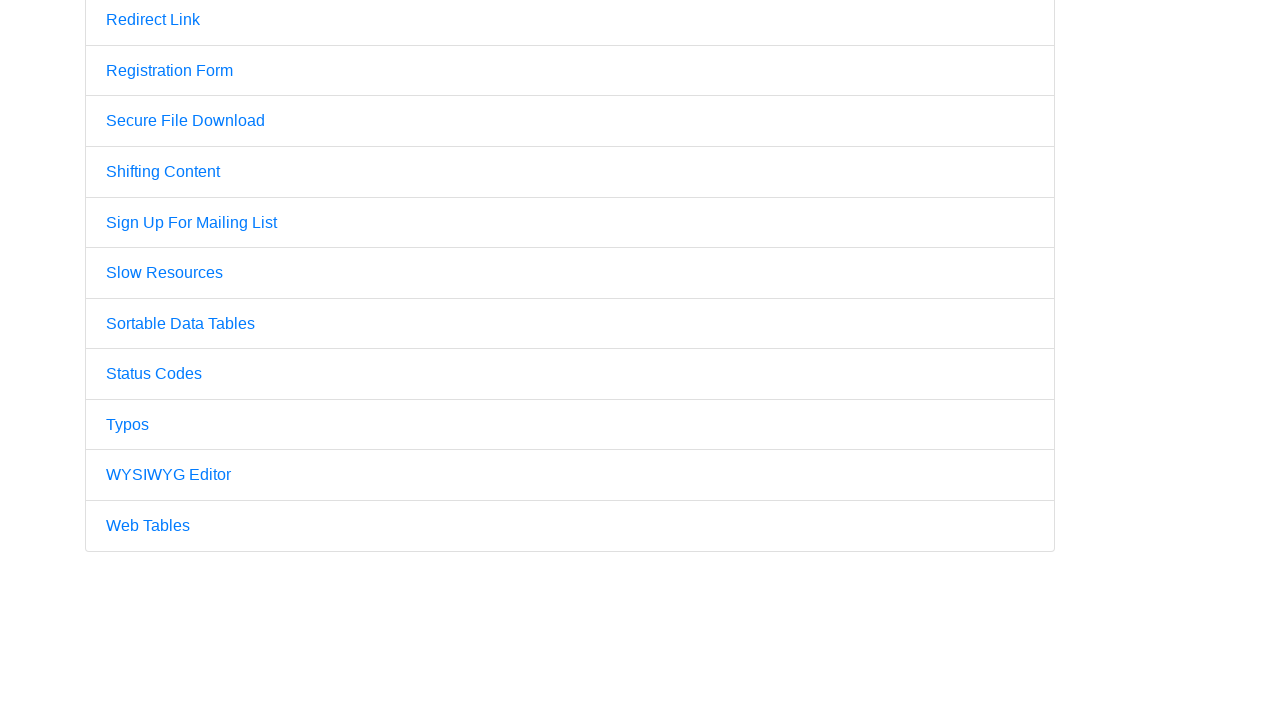

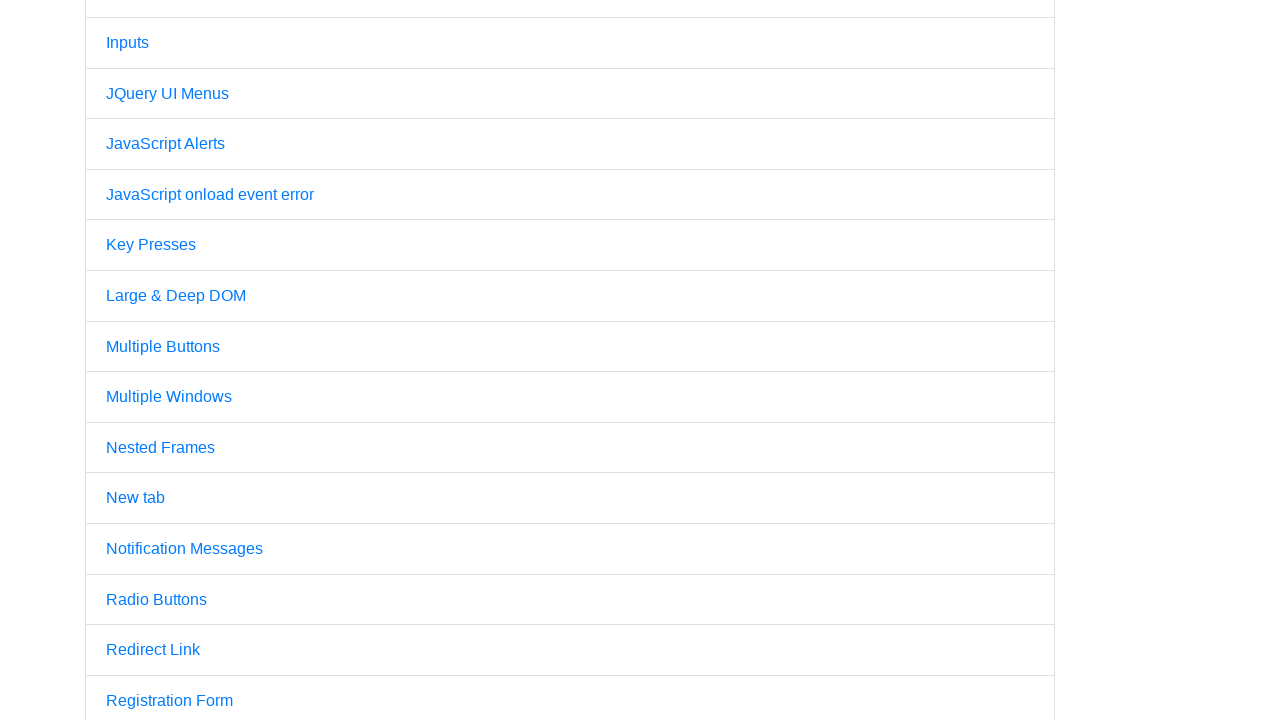